Tests an e-commerce flow by searching for products, adding Cashews to cart, and proceeding through checkout

Starting URL: https://rahulshettyacademy.com/seleniumPractise/#/

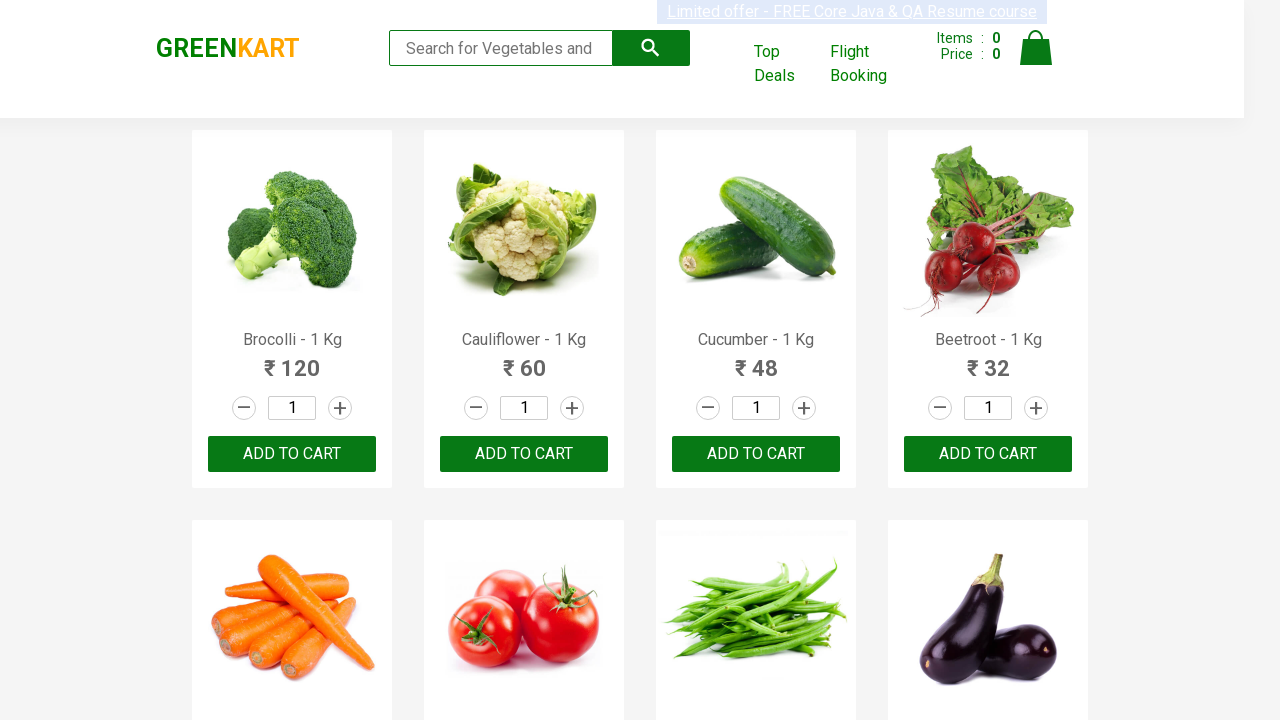

Filled search field with 'ca' to filter products on .search-keyword
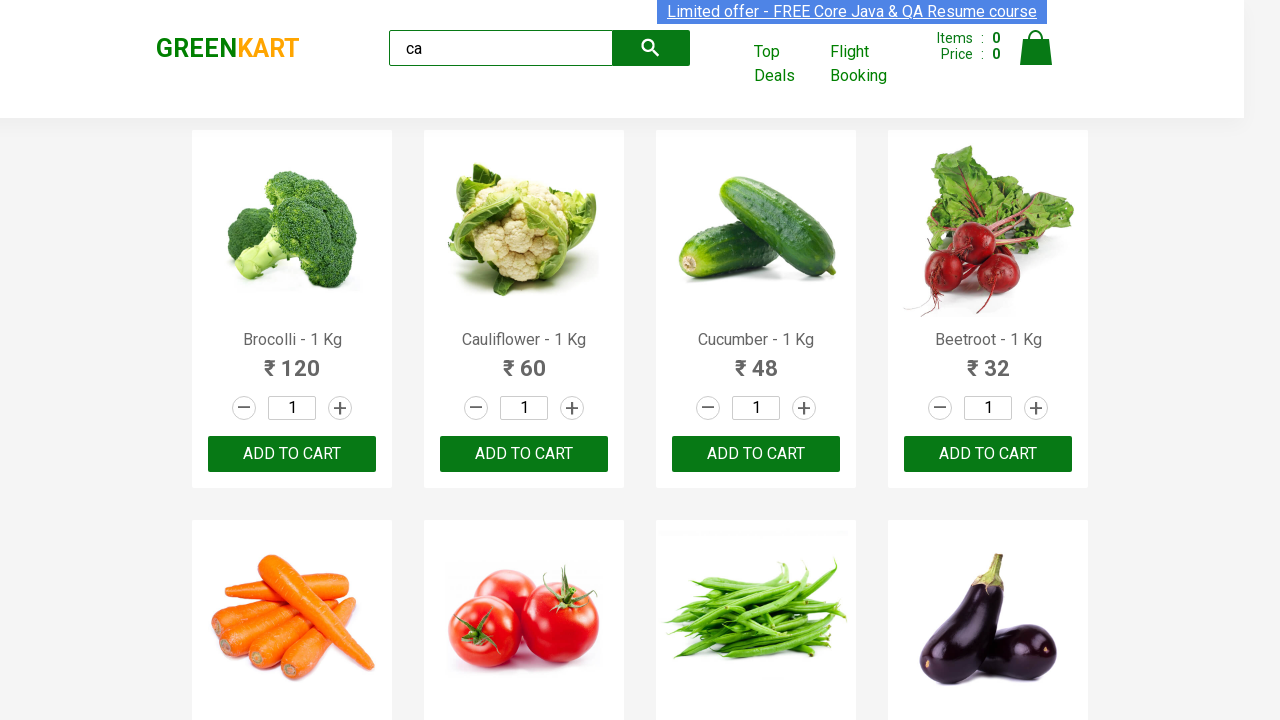

Waited for products to filter
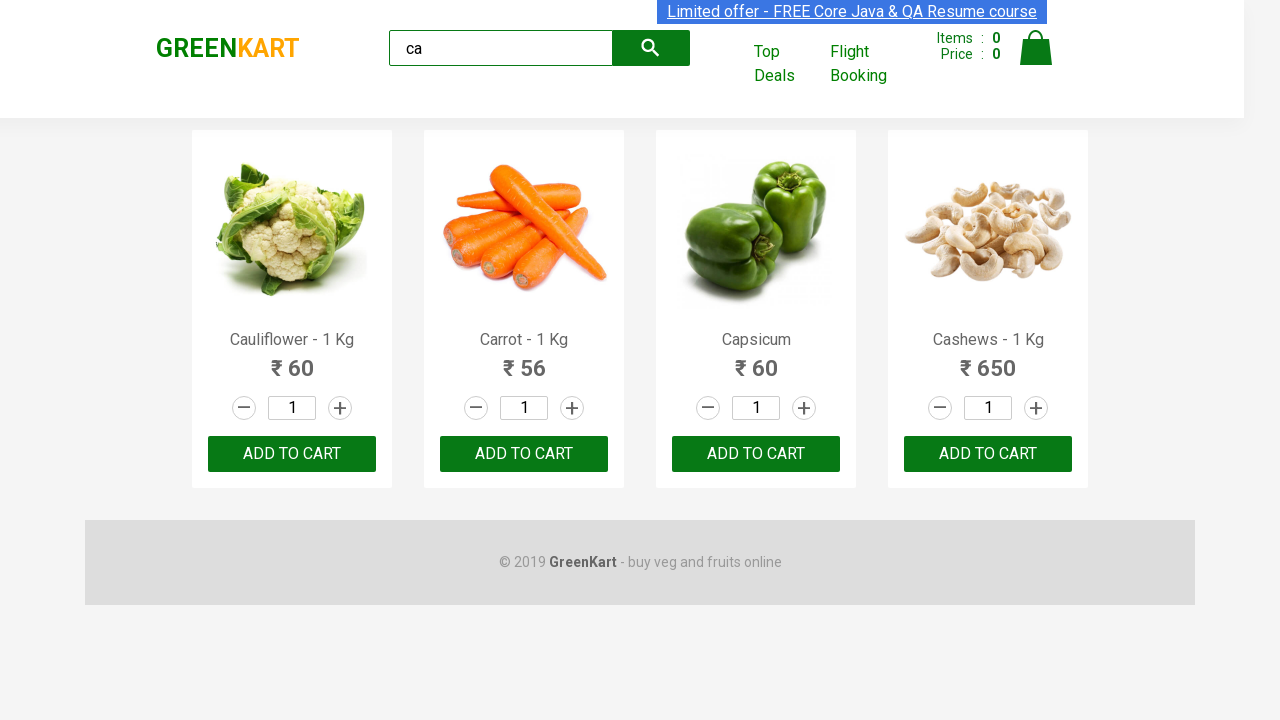

Located all product elements
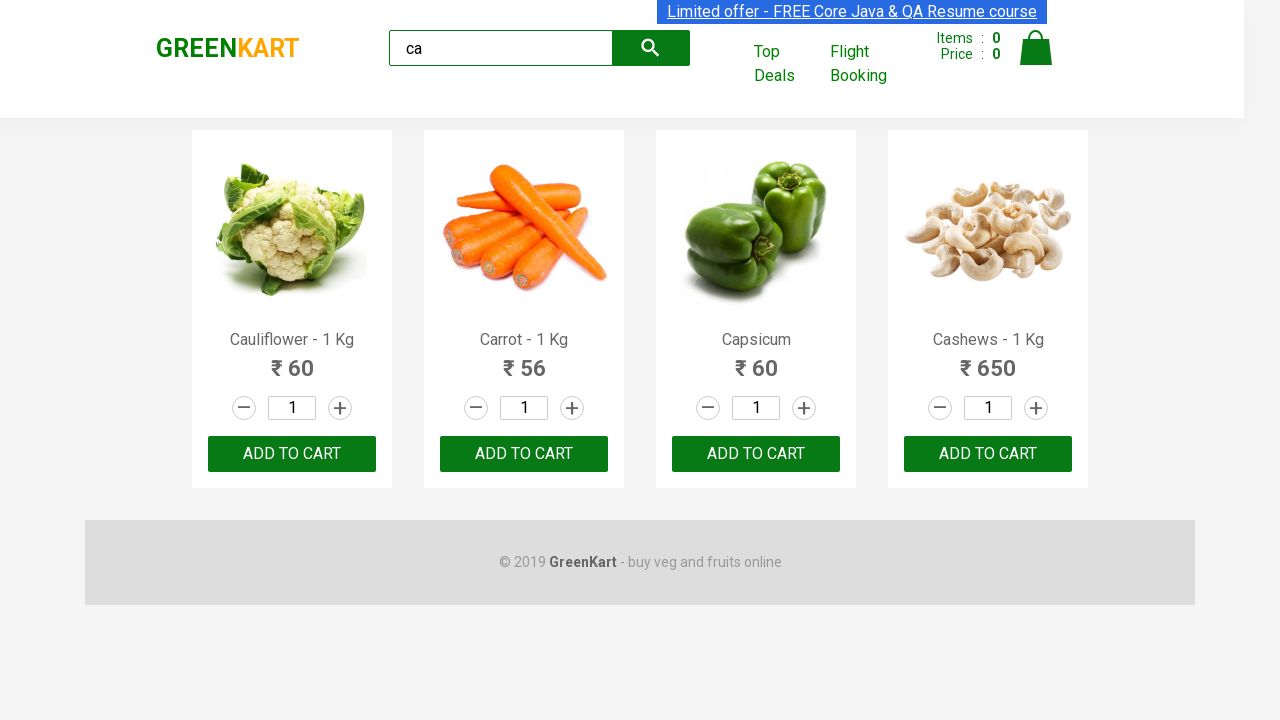

Retrieved product name: Cauliflower - 1 Kg
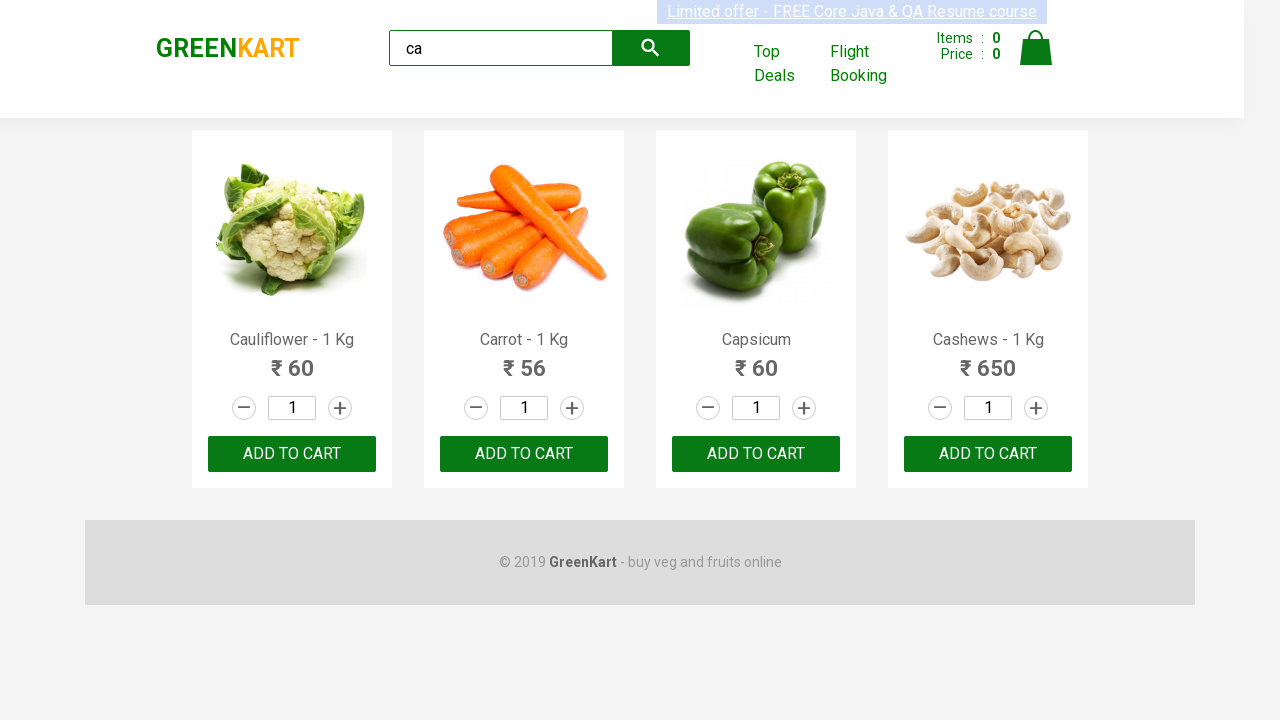

Retrieved product name: Carrot - 1 Kg
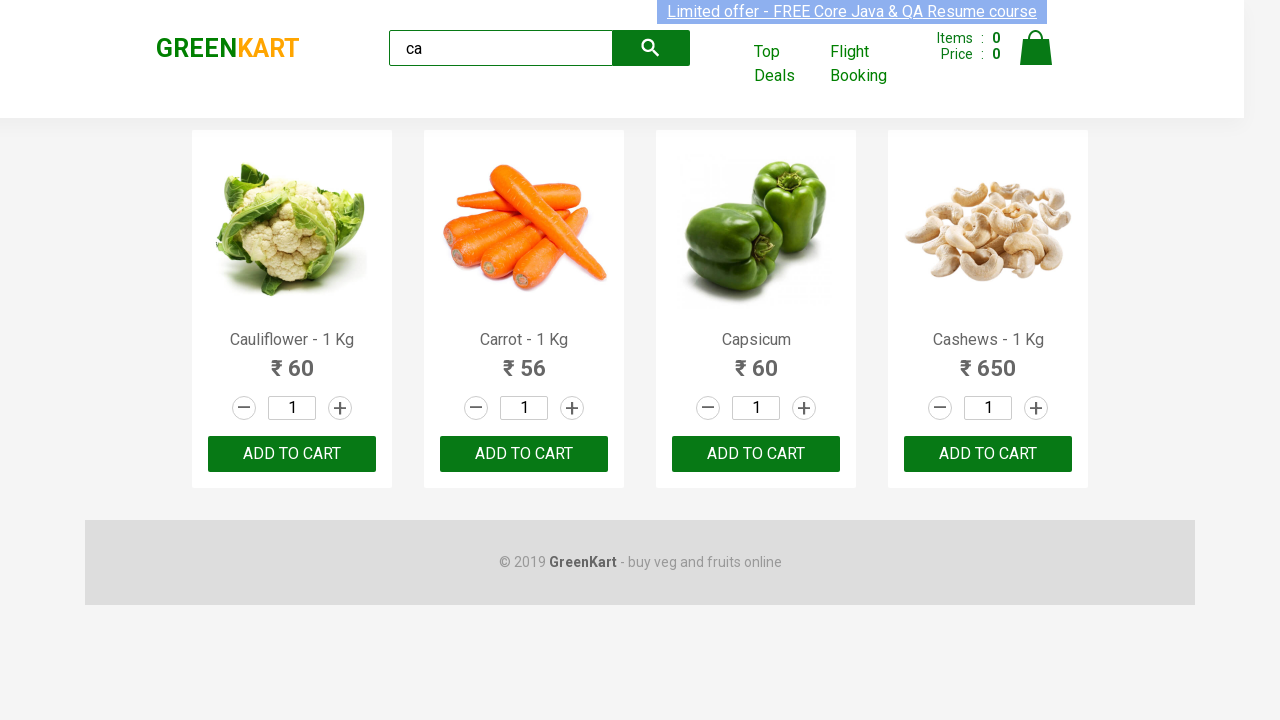

Retrieved product name: Capsicum
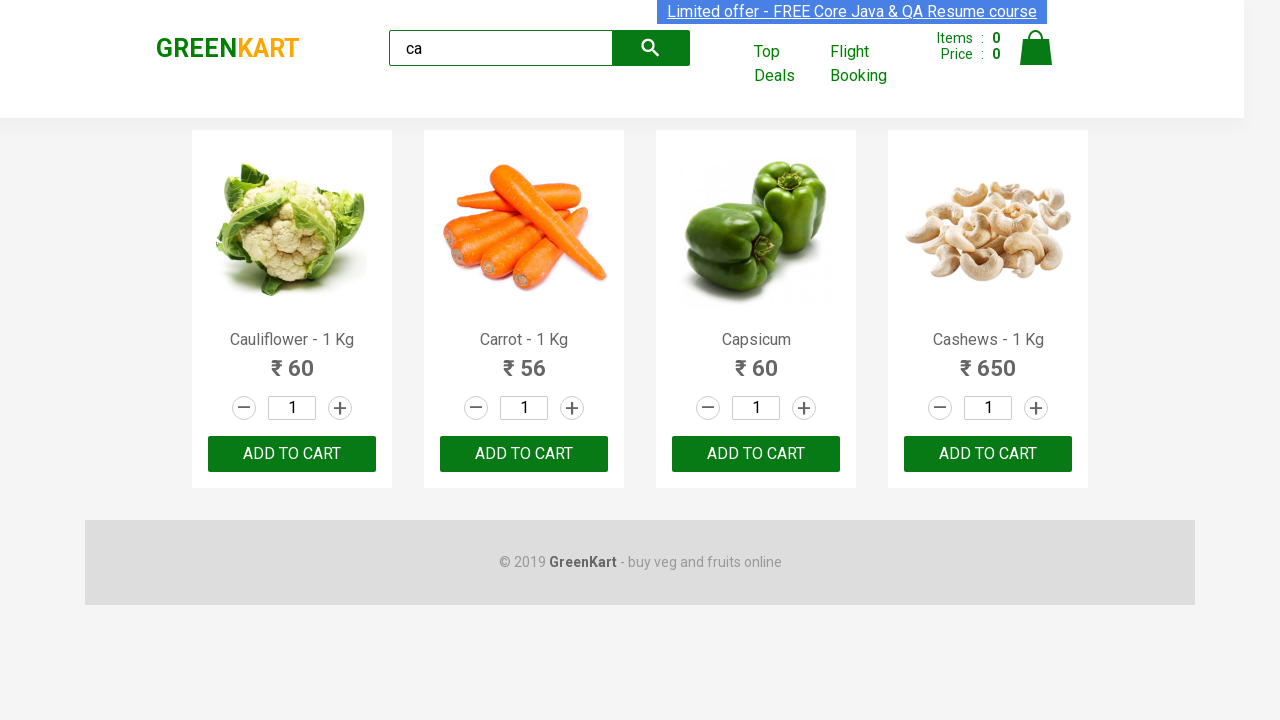

Retrieved product name: Cashews - 1 Kg
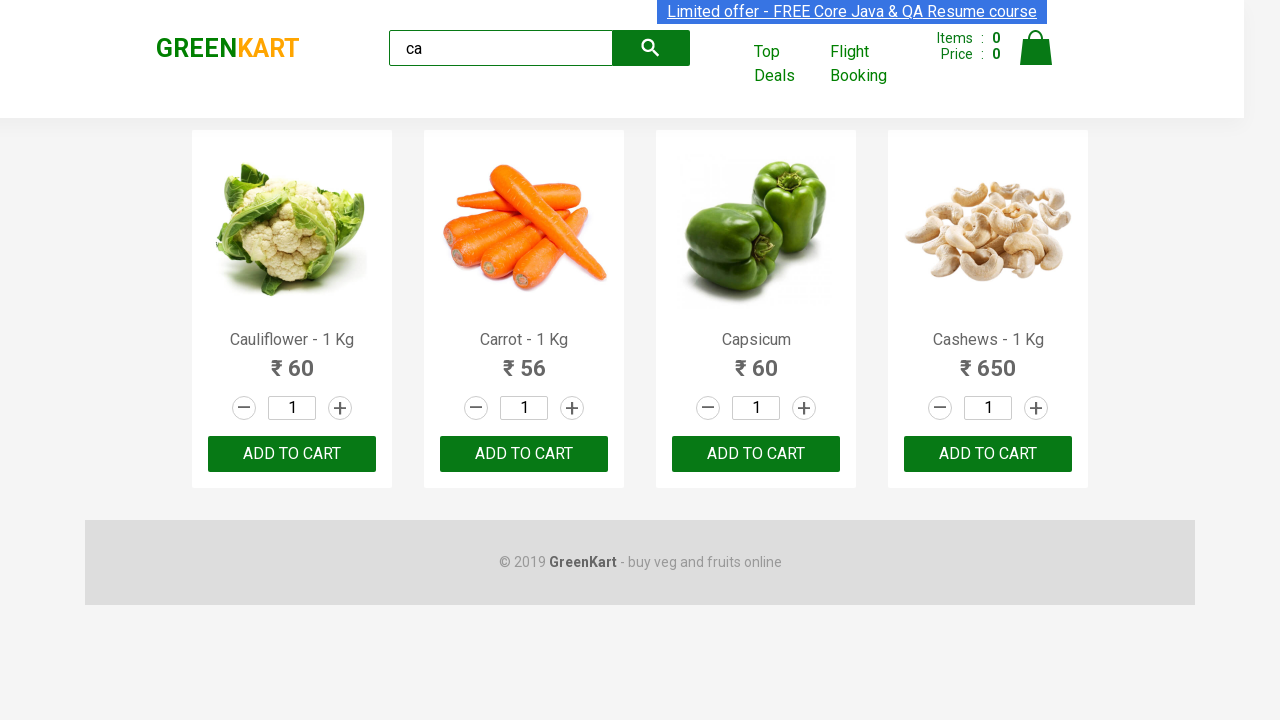

Clicked 'ADD TO CART' button for Cashews product at (988, 454) on .products .product >> nth=3 >> button
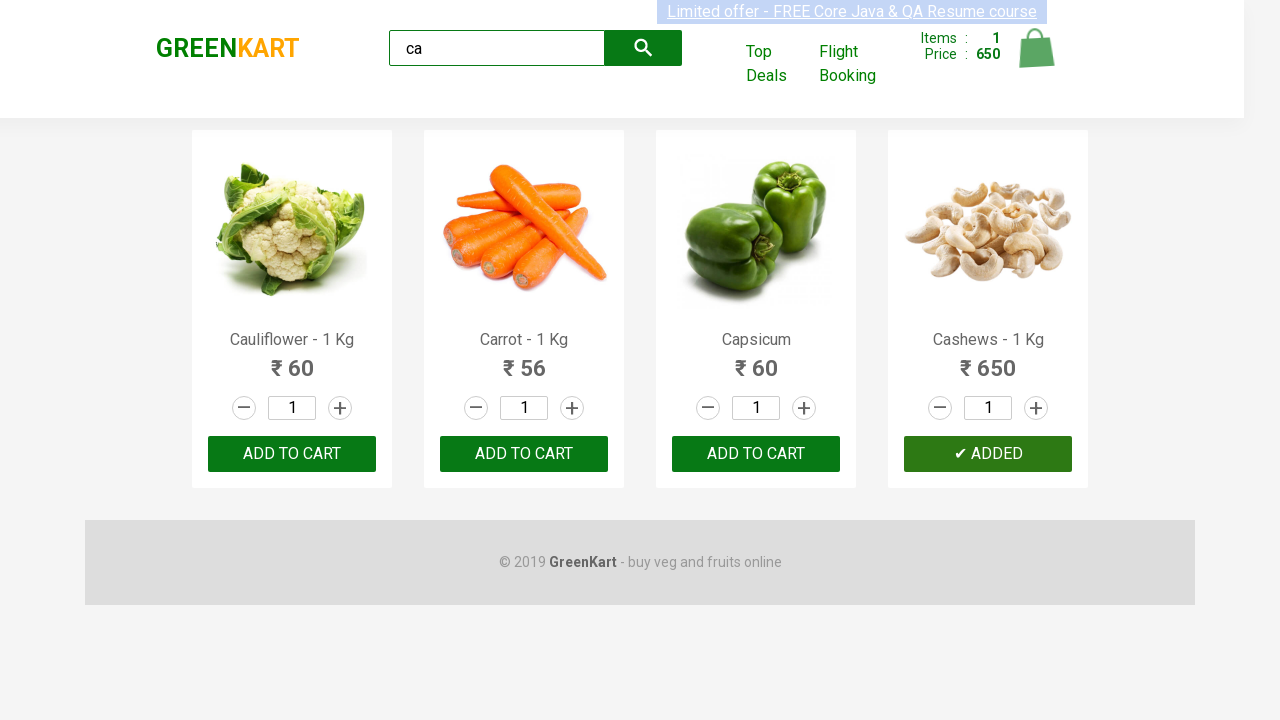

Clicked on cart icon at (1036, 48) on .cart-icon > img
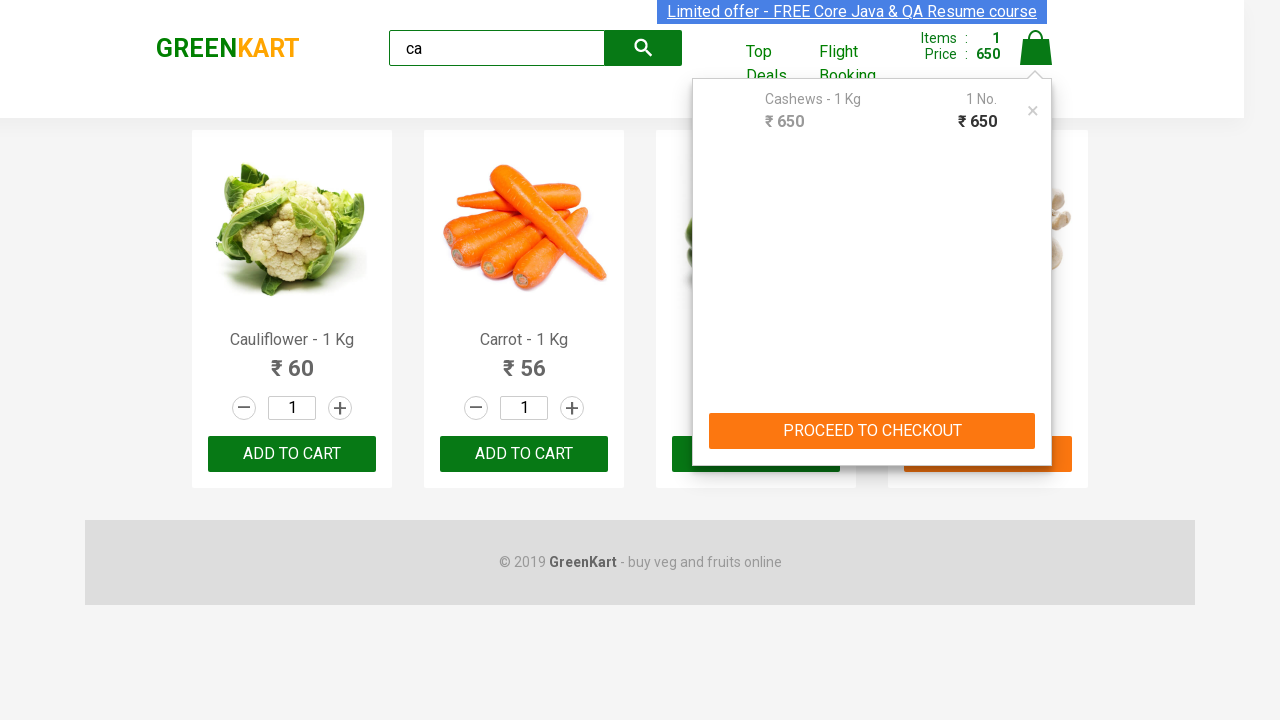

Clicked 'PROCEED TO CHECKOUT' button at (872, 431) on text="PROCEED TO CHECKOUT"
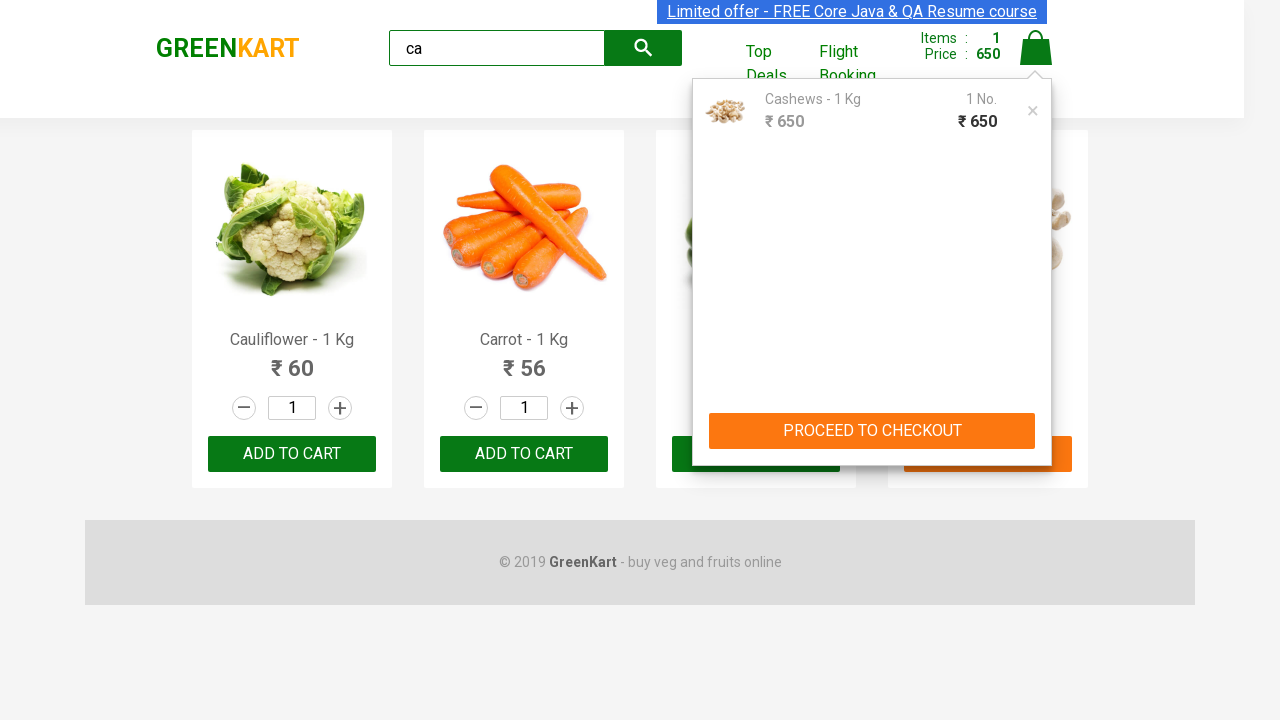

Waited for checkout page to load
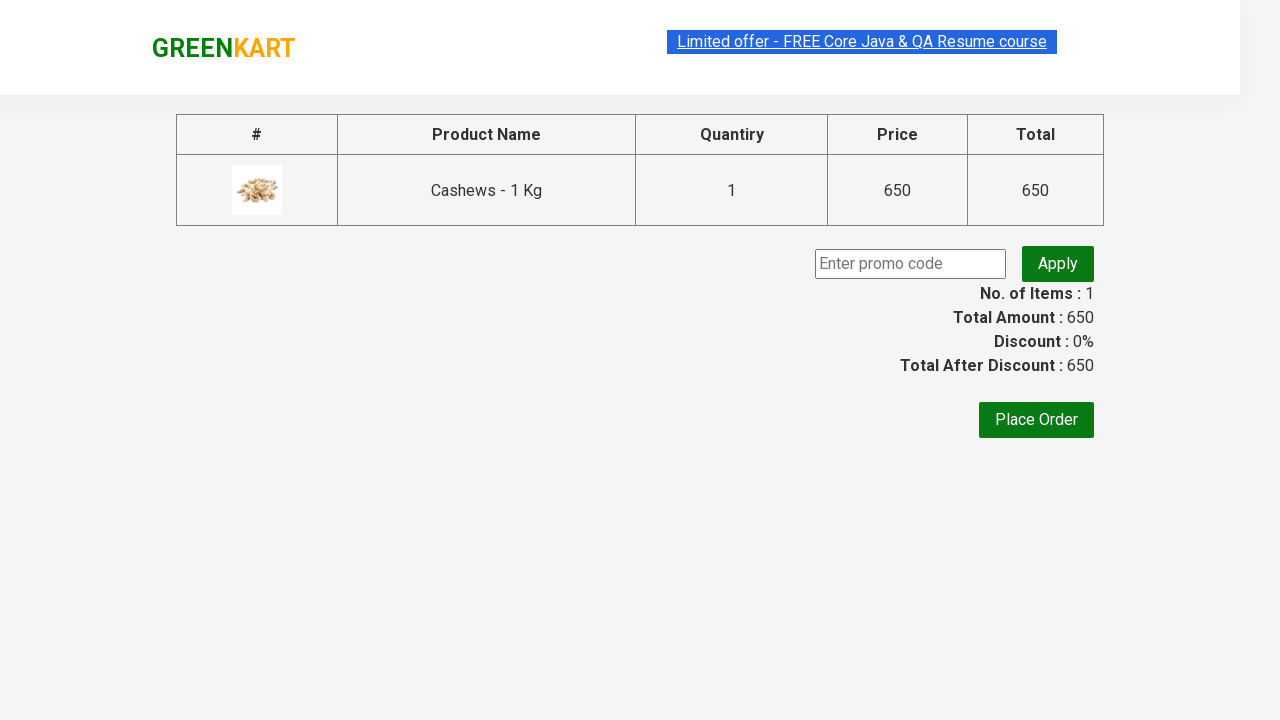

Clicked 'Place Order' button to complete checkout at (1036, 420) on text="Place Order"
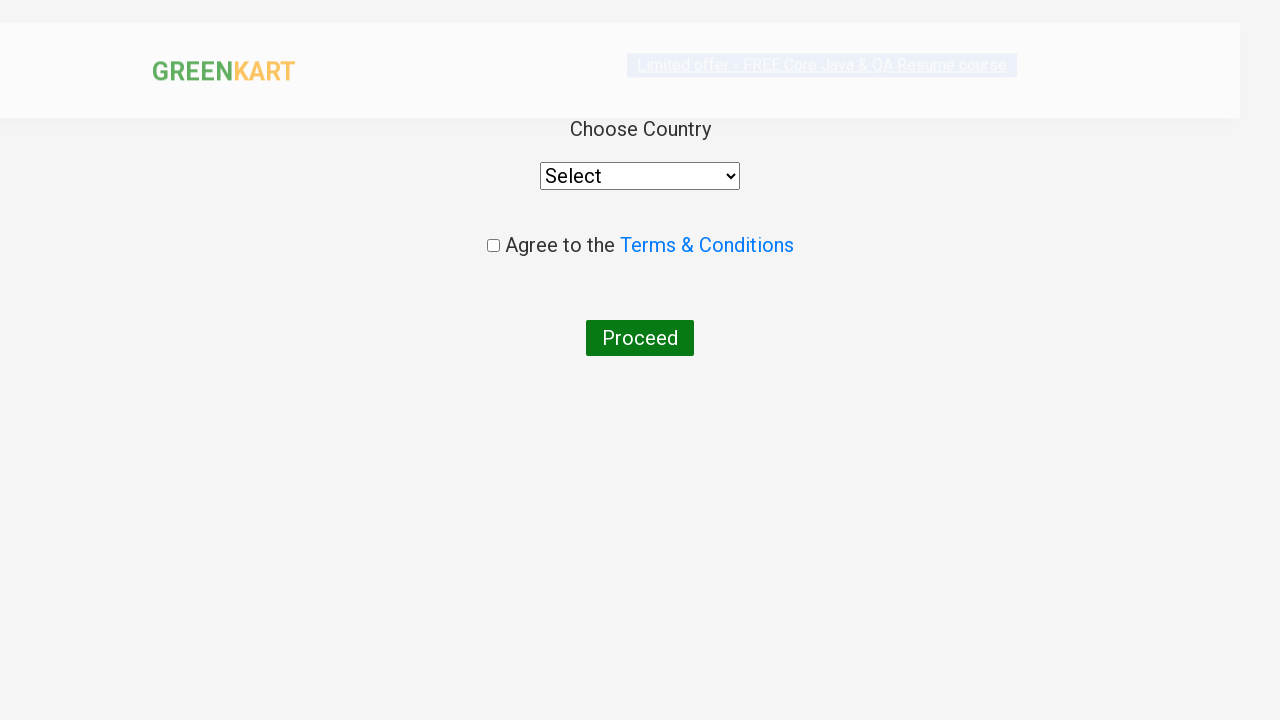

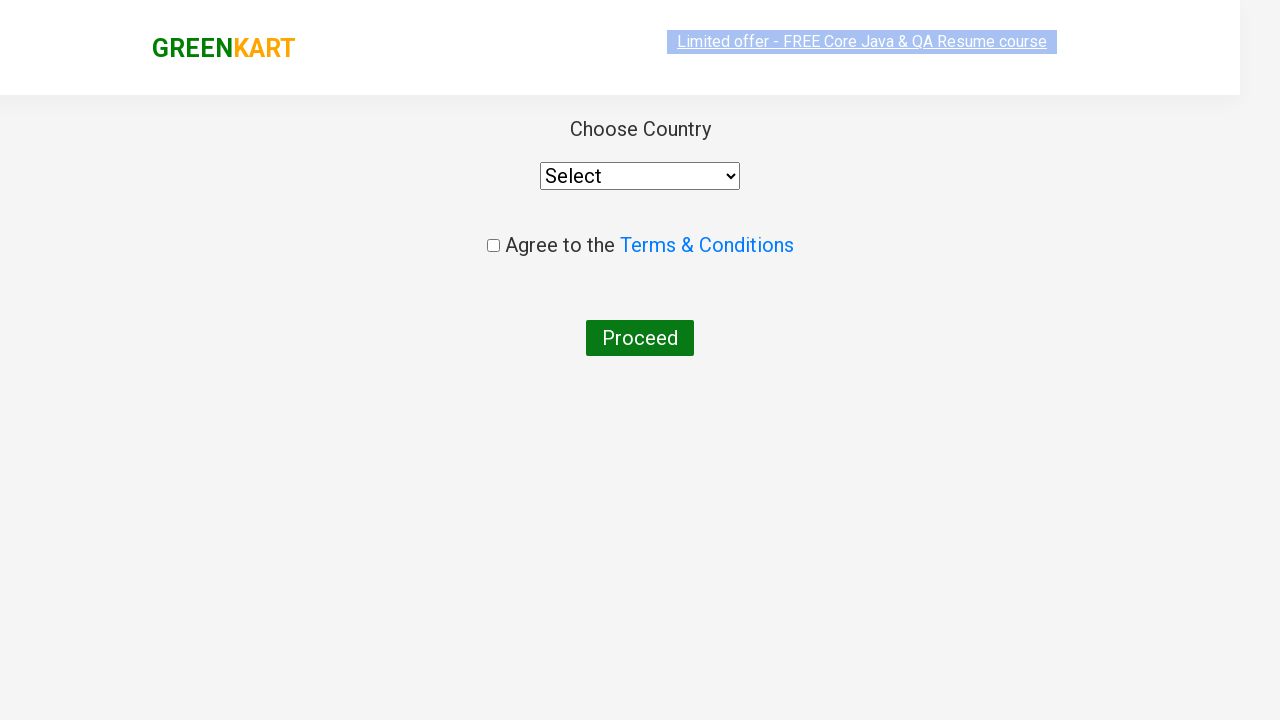